Tests iframe switching and JavaScript prompt alert handling by navigating to a W3Schools tryit page, switching to the result iframe, clicking a button that triggers a prompt, entering text into the prompt, and verifying the entered text appears on the page.

Starting URL: https://www.w3schools.com/js/tryit.asp?filename=tryjs_prompt

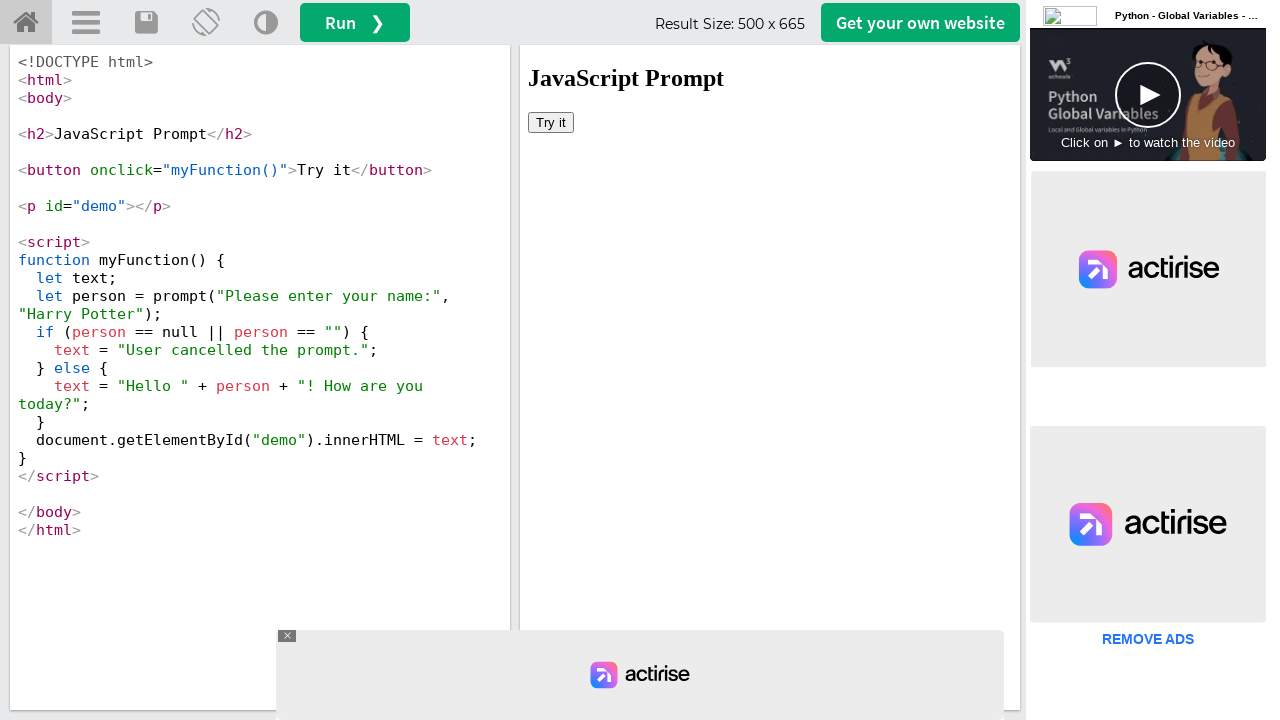

Located the result iframe
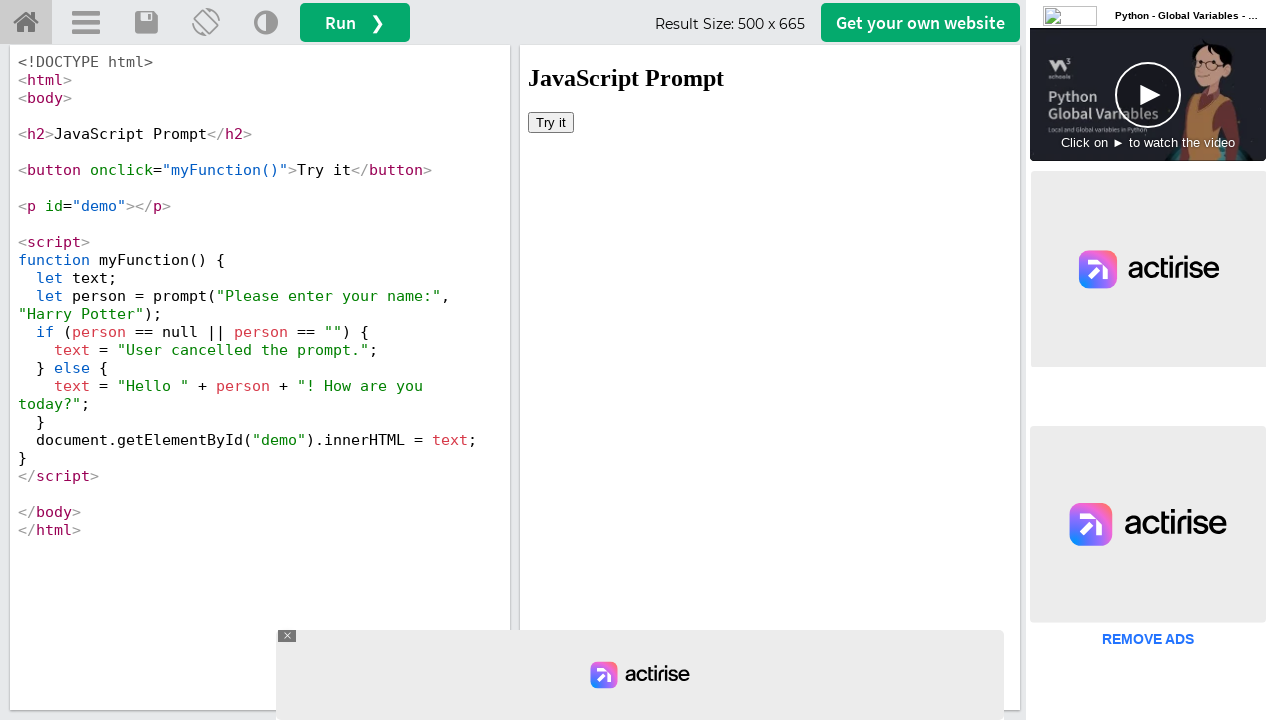

Clicked the 'Try it' button in the iframe at (551, 122) on #iframeResult >> internal:control=enter-frame >> xpath=//button[text()='Try it']
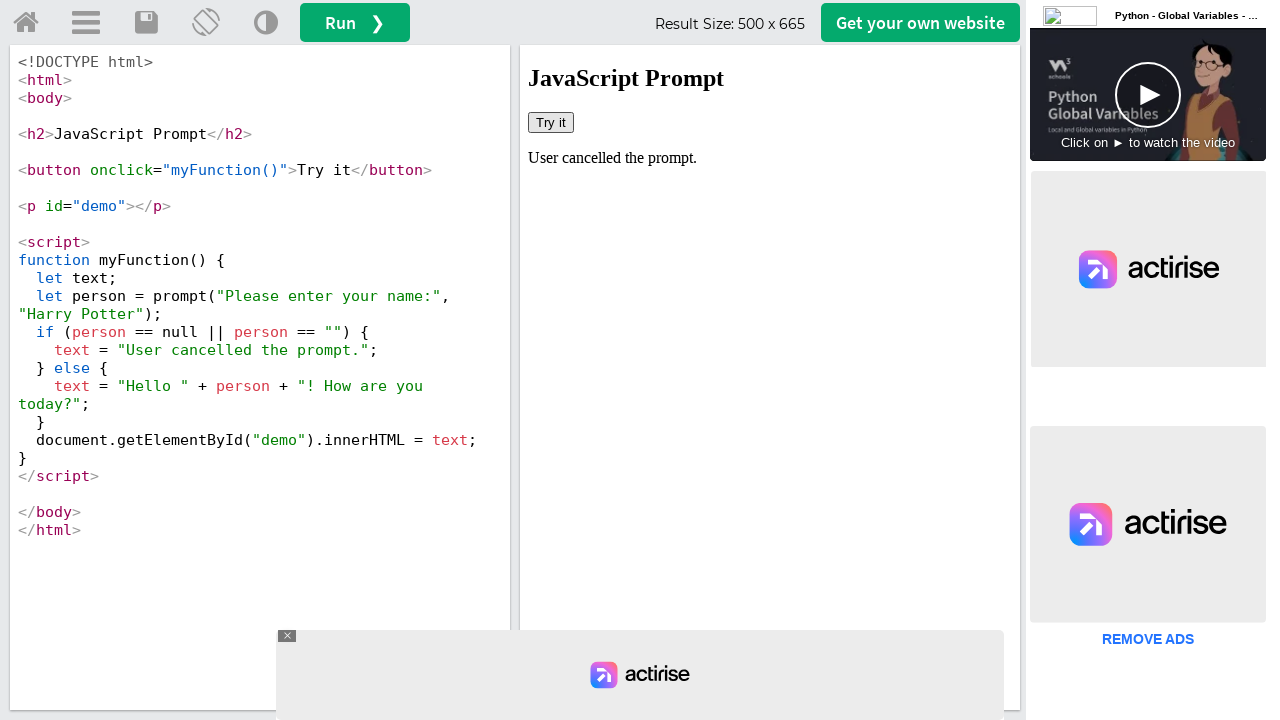

Attached dialog handler to accept dialogs with 'Rajesh'
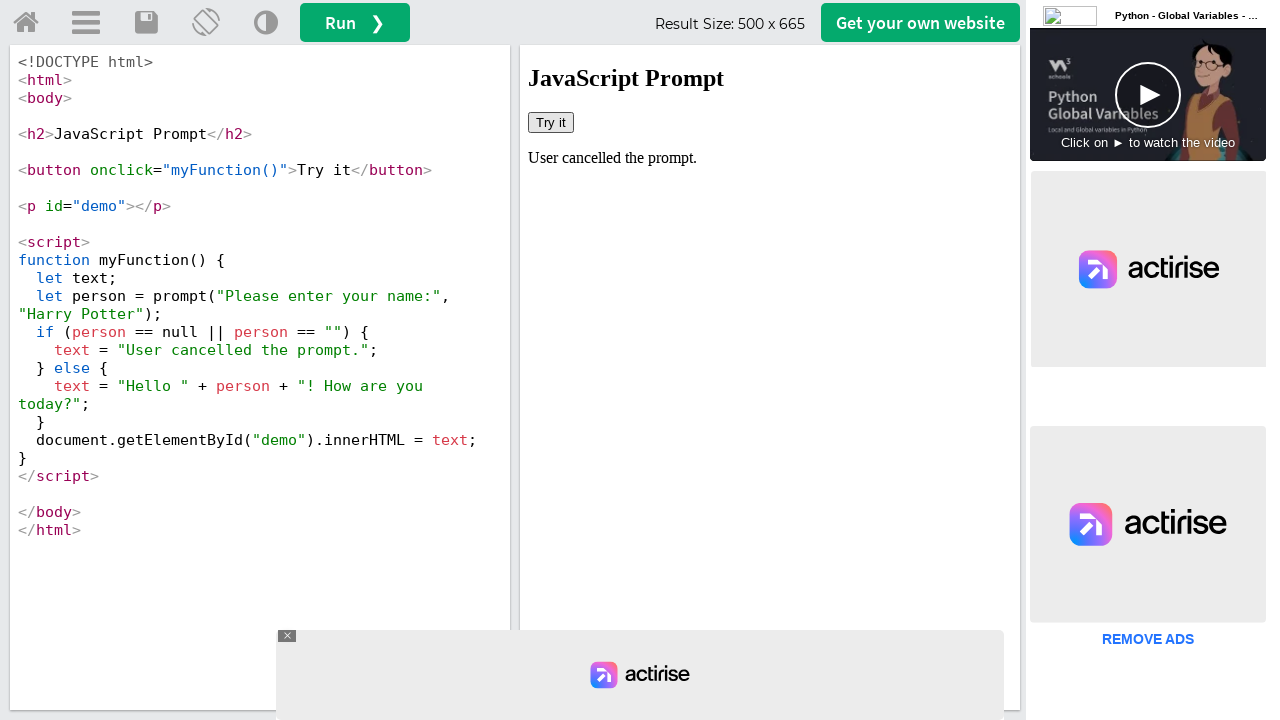

Set up one-time dialog handler
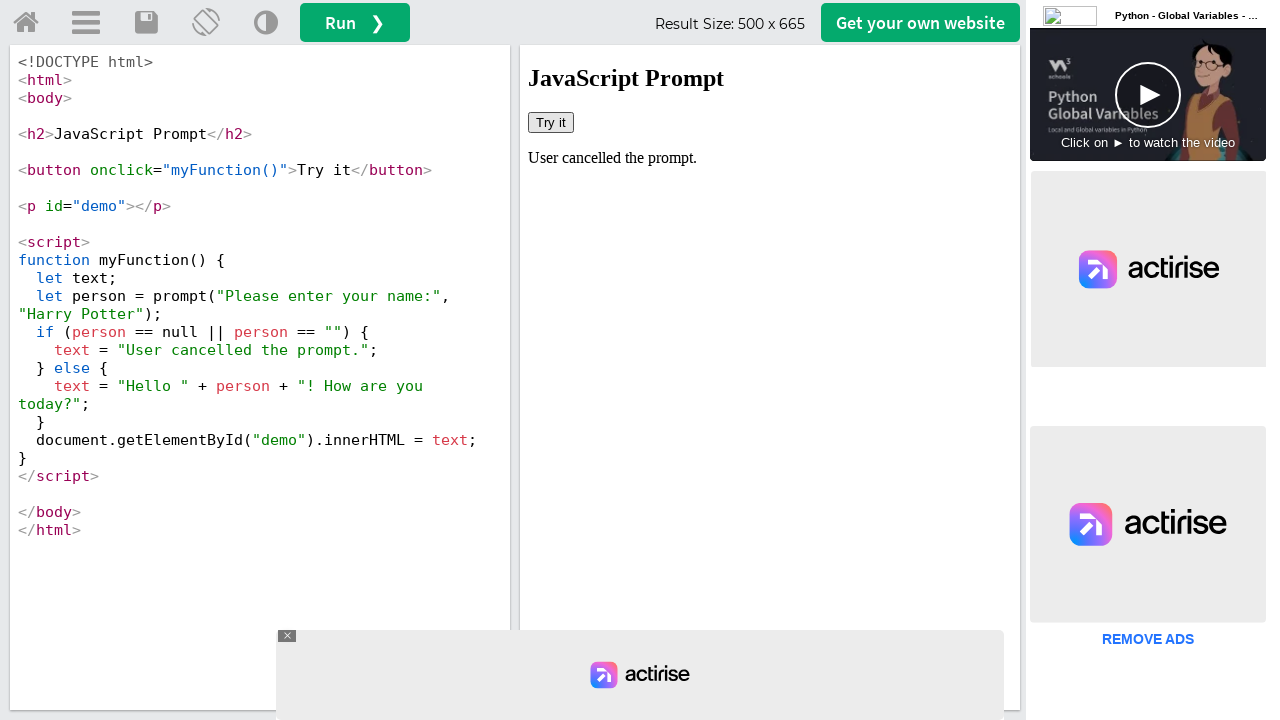

Clicked 'Try it' button to trigger prompt dialog at (551, 122) on #iframeResult >> internal:control=enter-frame >> xpath=//button[text()='Try it']
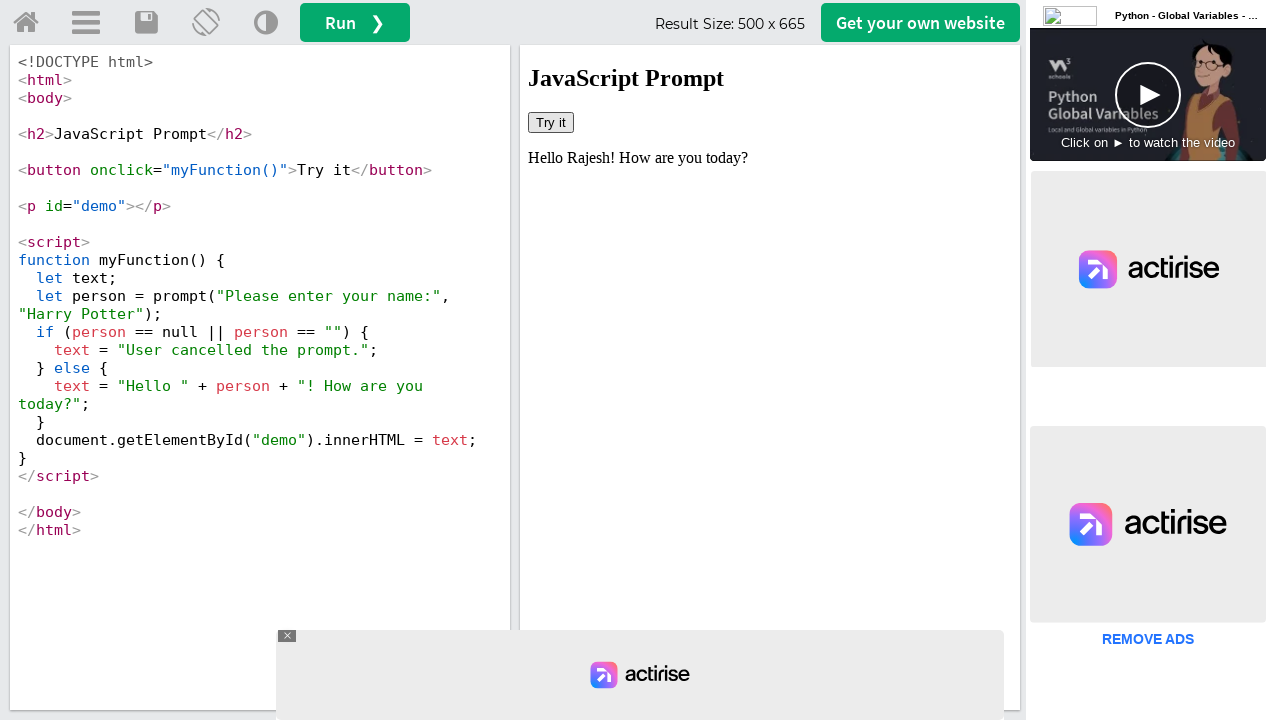

Waited 1000ms for DOM to update
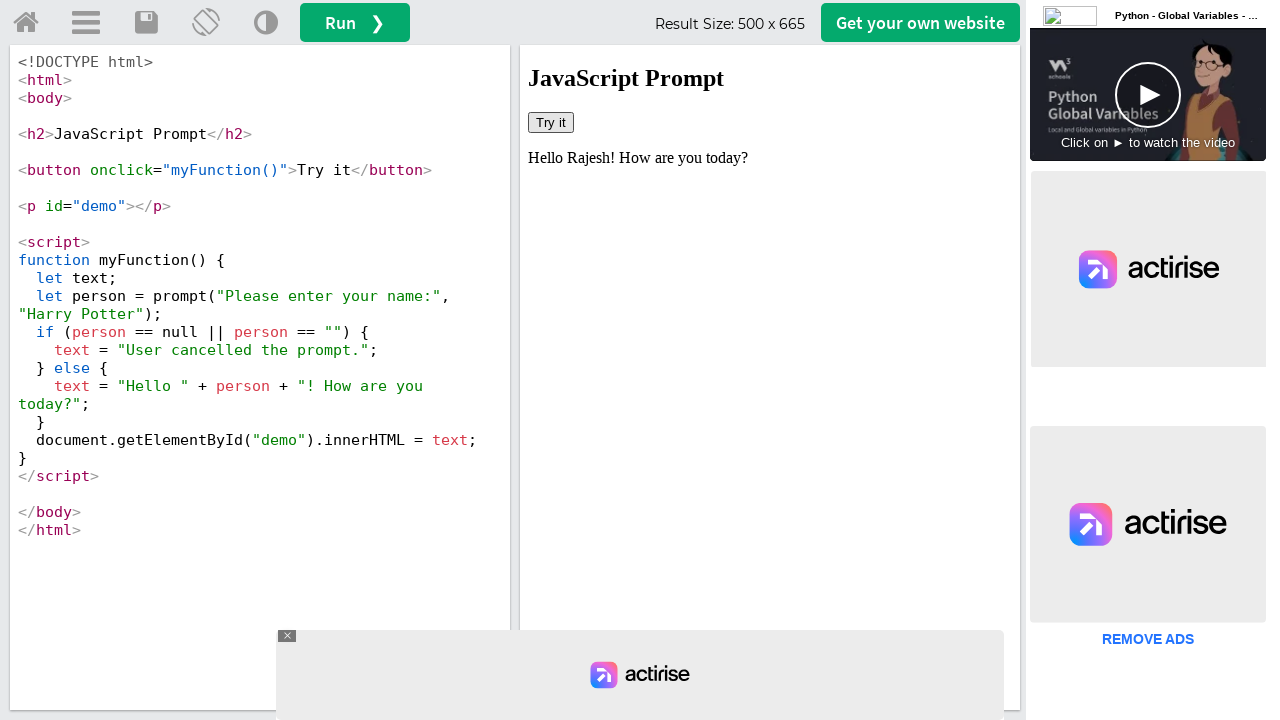

Retrieved text content from demo element
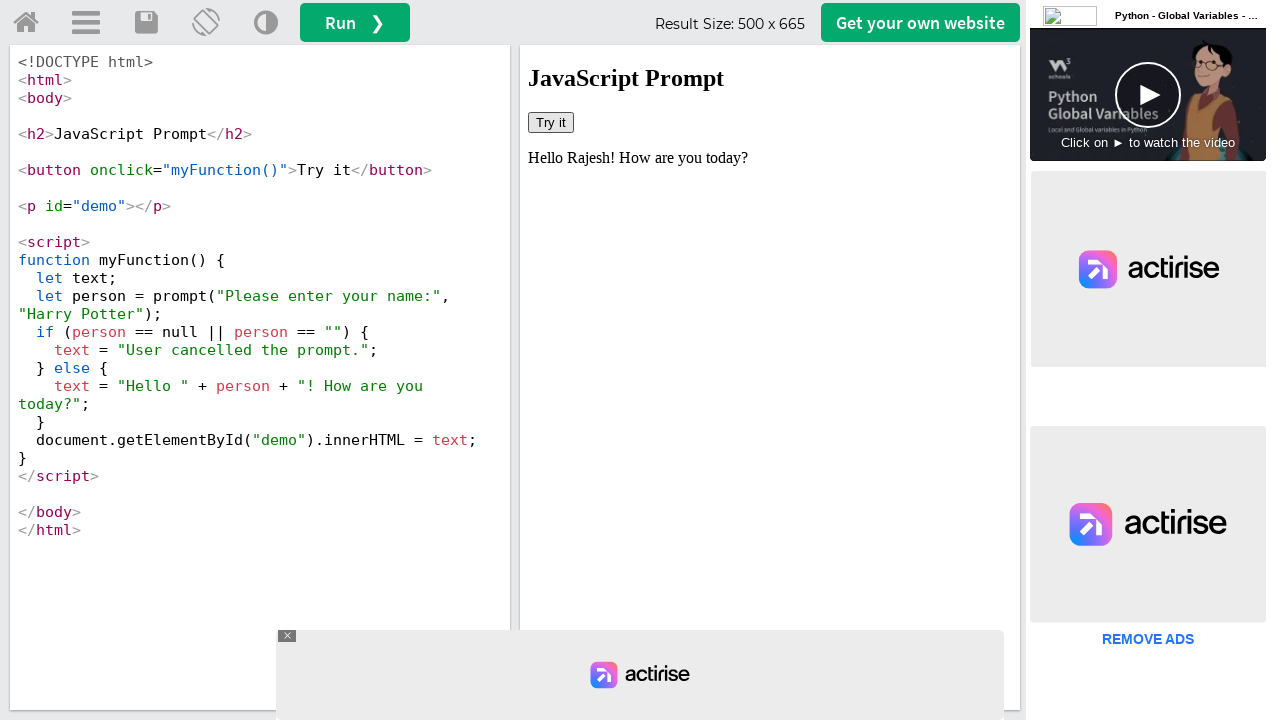

Verified that 'Rajesh' appears in the demo text
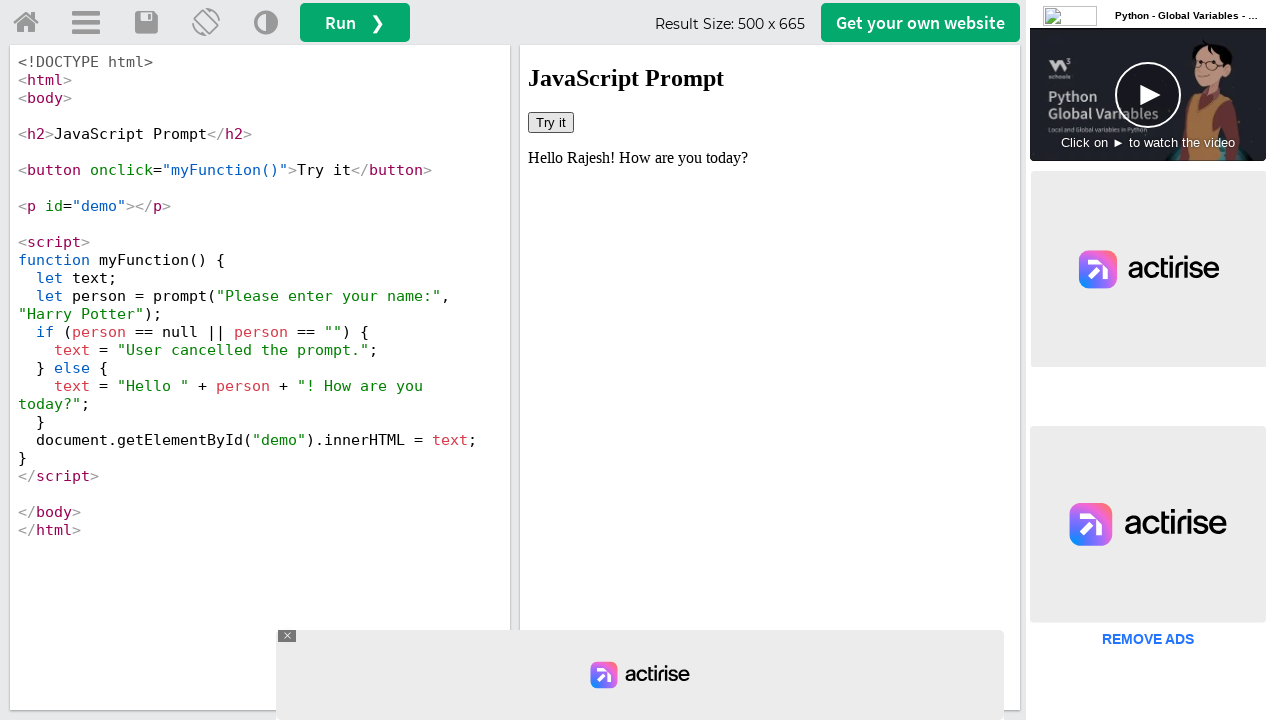

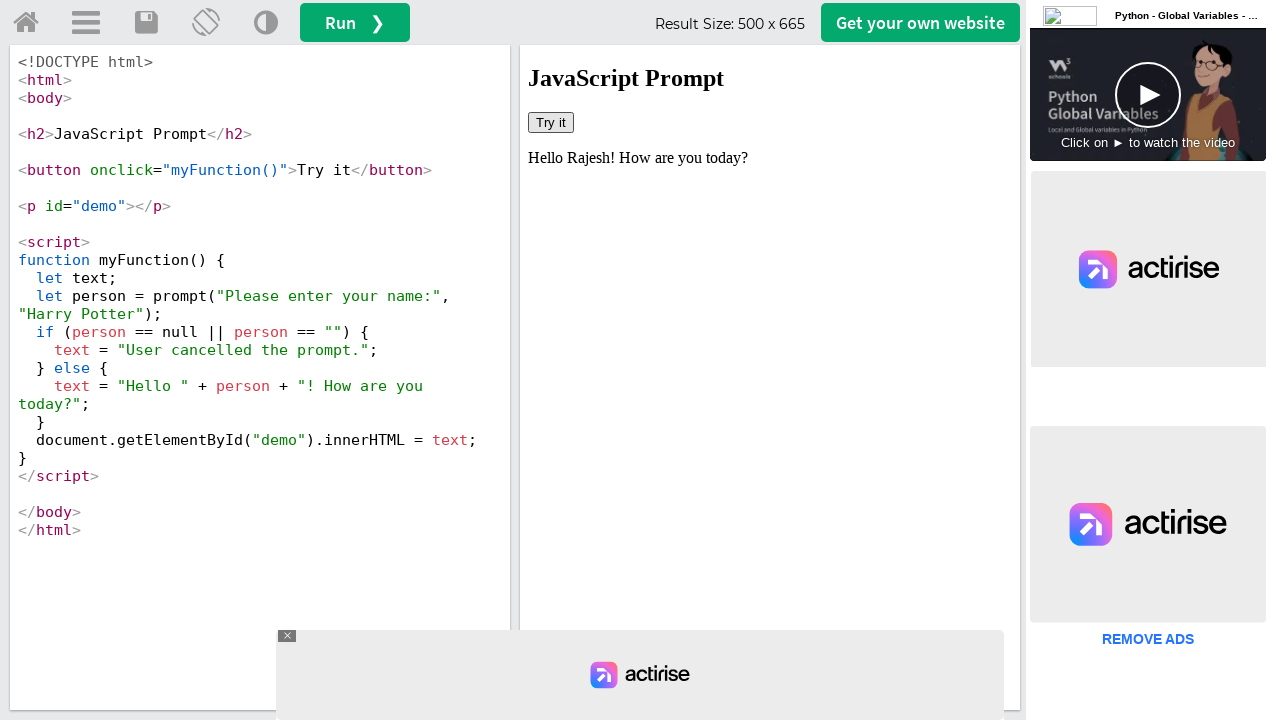